Tests a signup/contact form by filling in first name, last name, and email fields, then clicking the submit button.

Starting URL: http://secure-retreat-92358.herokuapp.com/

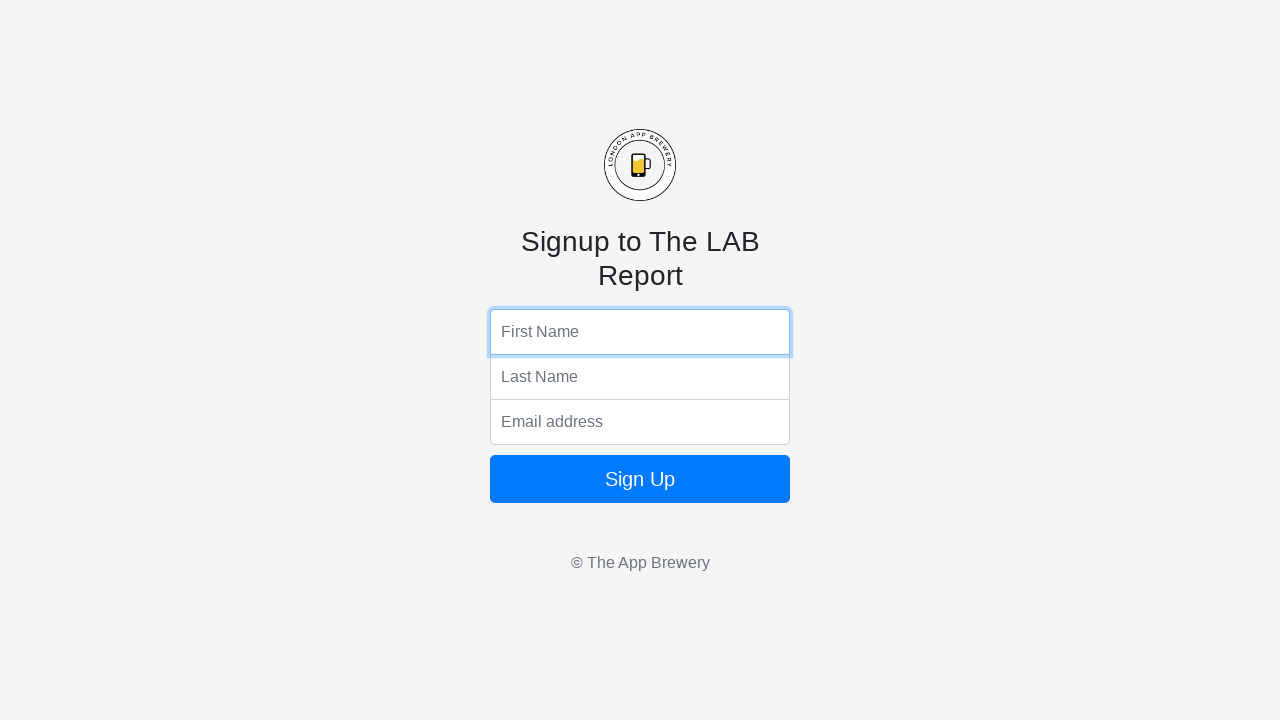

Filled first name field with 'Yogesh1' on input[name='fName']
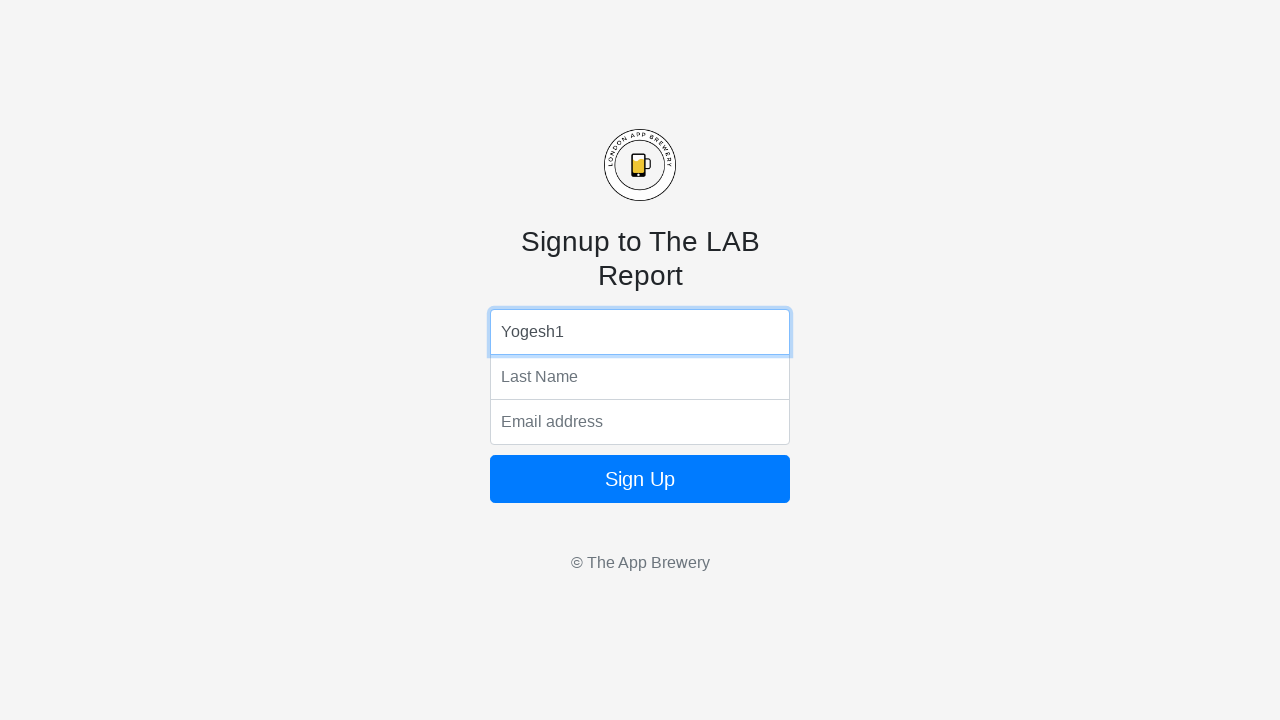

Filled last name field with 'Varal1' on input[name='lName']
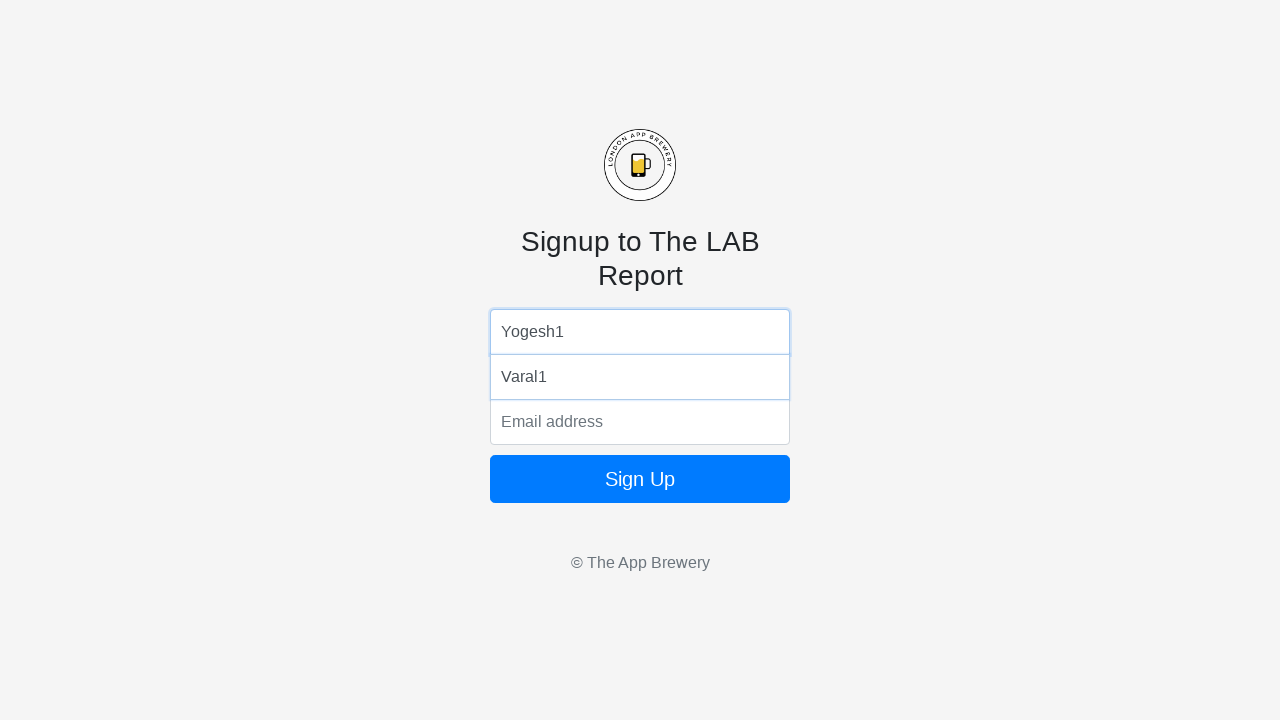

Filled email field with 'Yogesh1@gmail.com' on input[name='email']
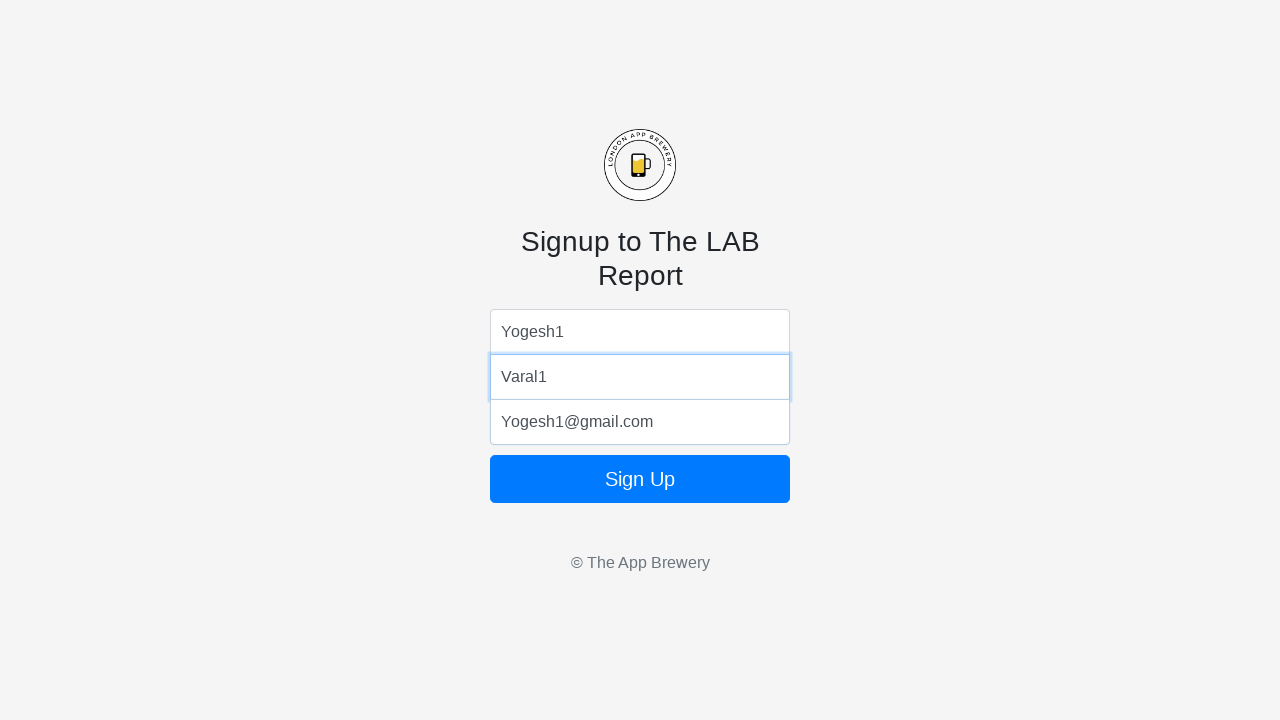

Clicked form submit button at (640, 479) on form button
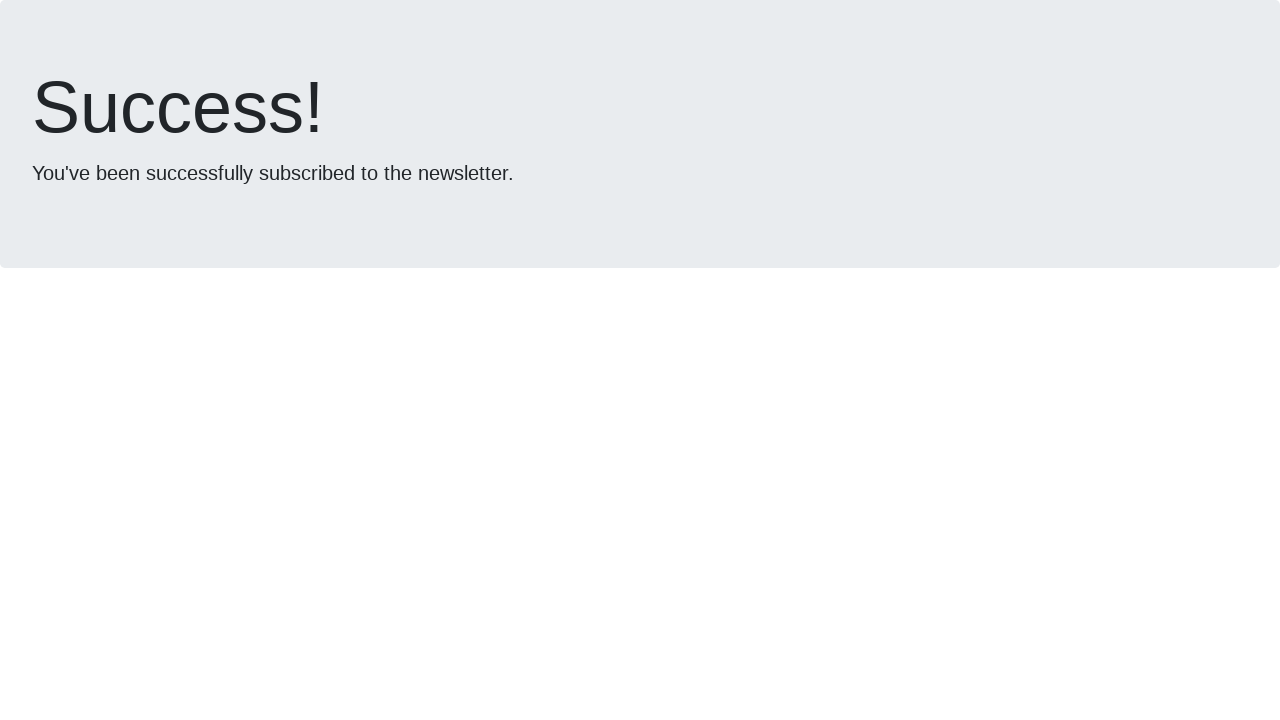

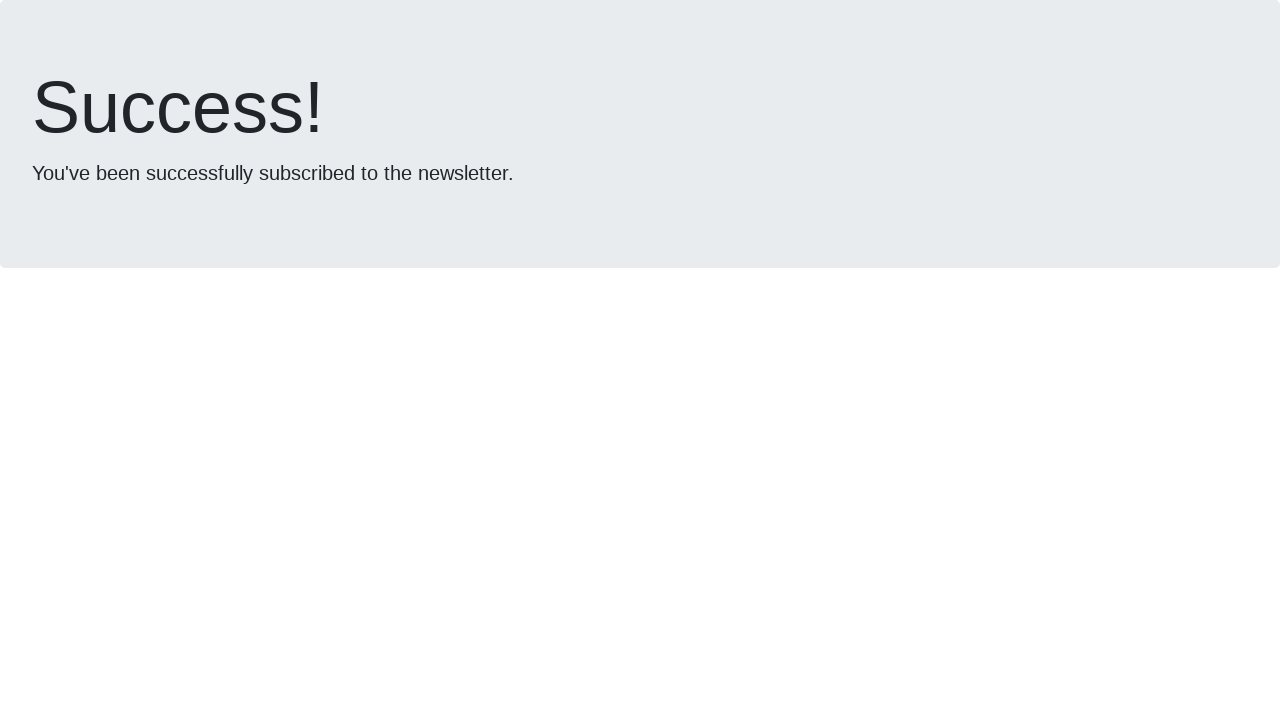